Tests complete form submission by filling all fields of the practice form including personal info, date of birth, subjects, hobbies, address, and state/city selections, then verifies the success modal appears

Starting URL: https://demoqa.com/automation-practice-form

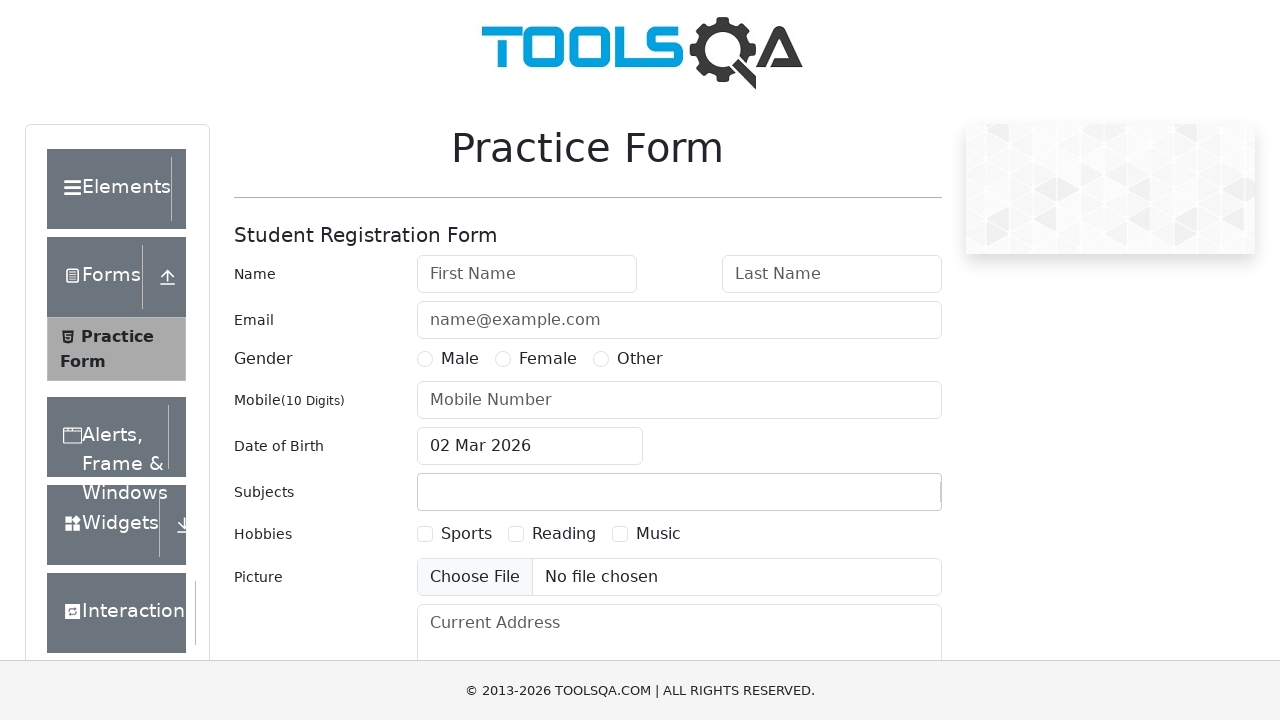

Scrolled down 300px to view form fields
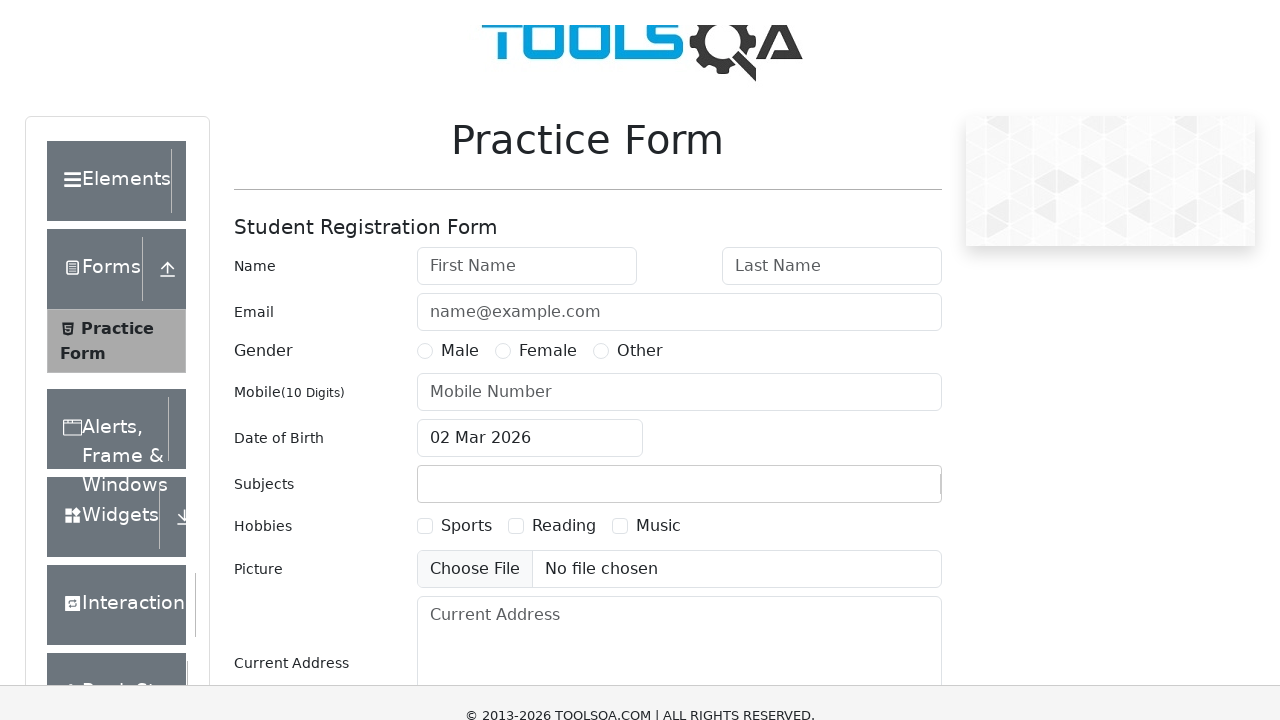

Filled first name field with 'Diego' on #firstName
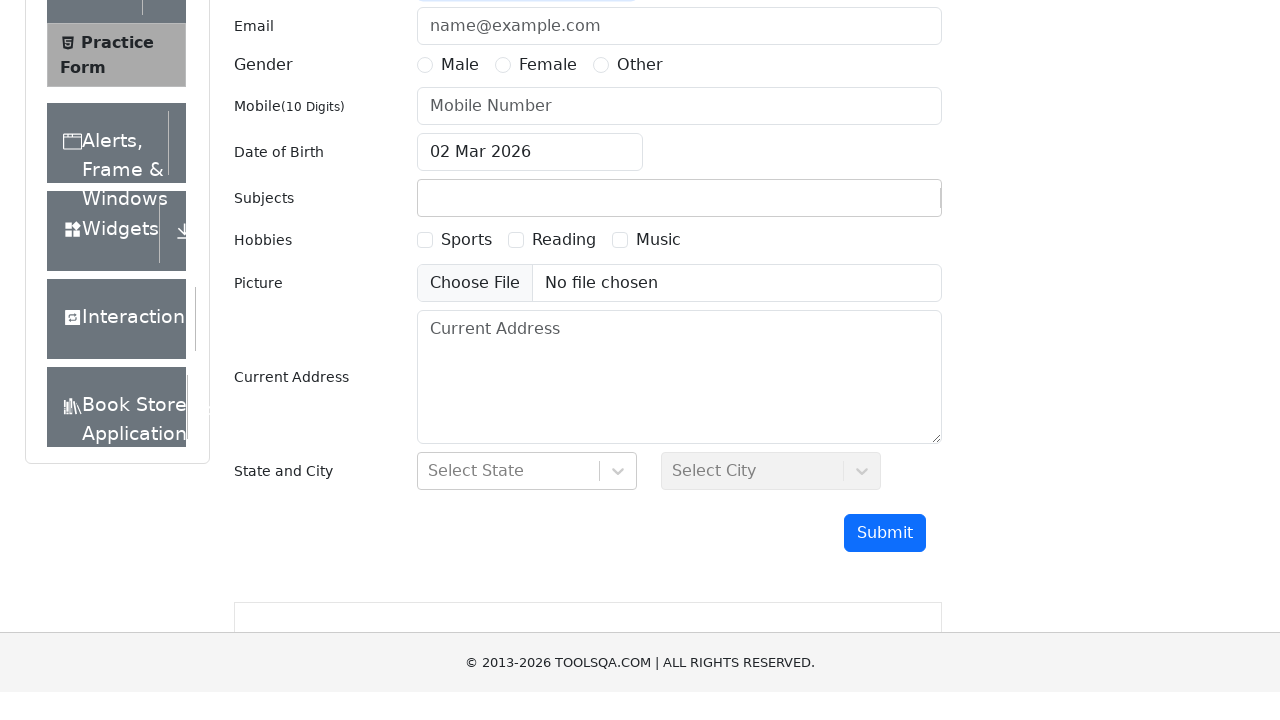

Filled last name field with 'Paez' on #lastName
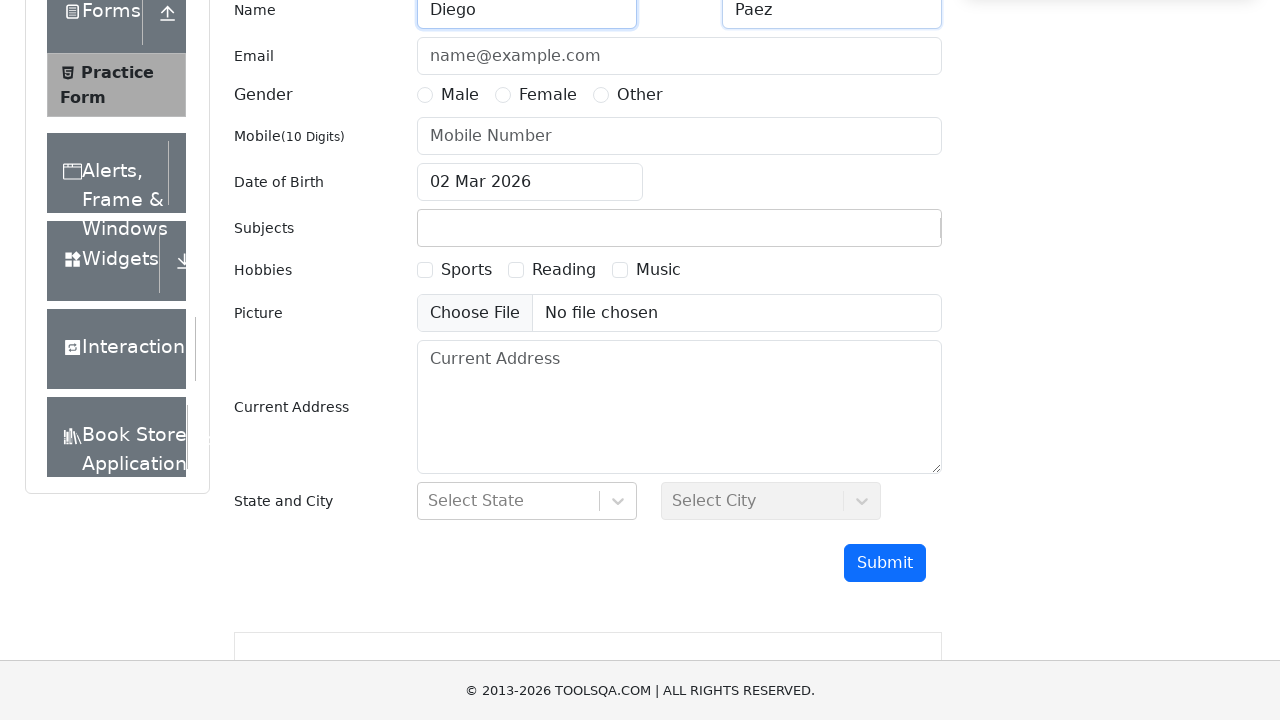

Filled email field with 'dapaez@gmail.com' on #userEmail
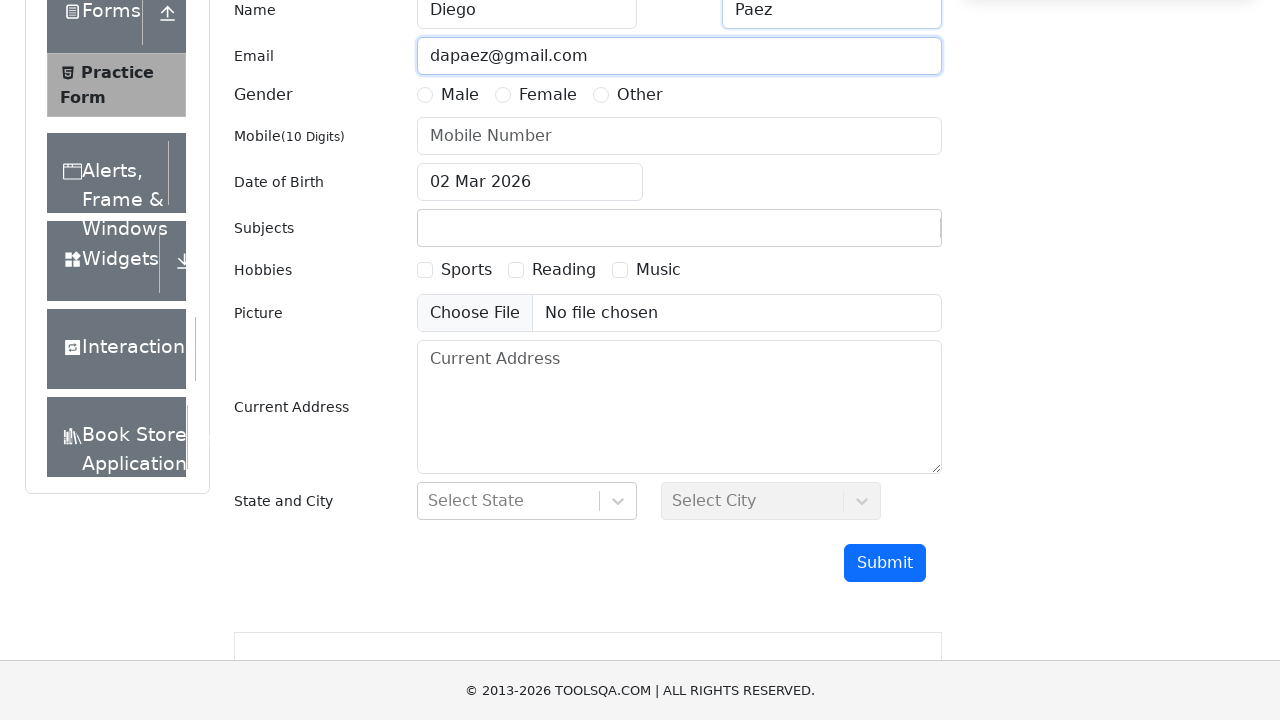

Selected Male gender option at (460, 95) on label[for='gender-radio-1']
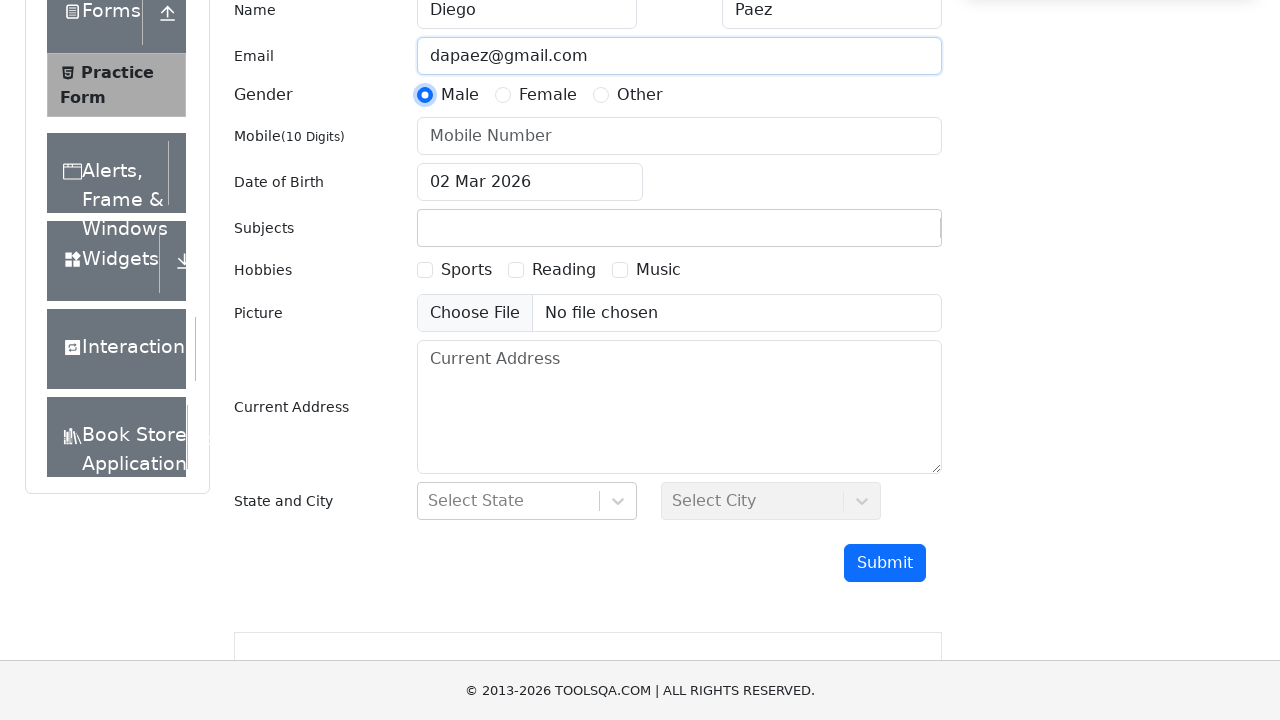

Filled mobile number field with '0992060341' on #userNumber
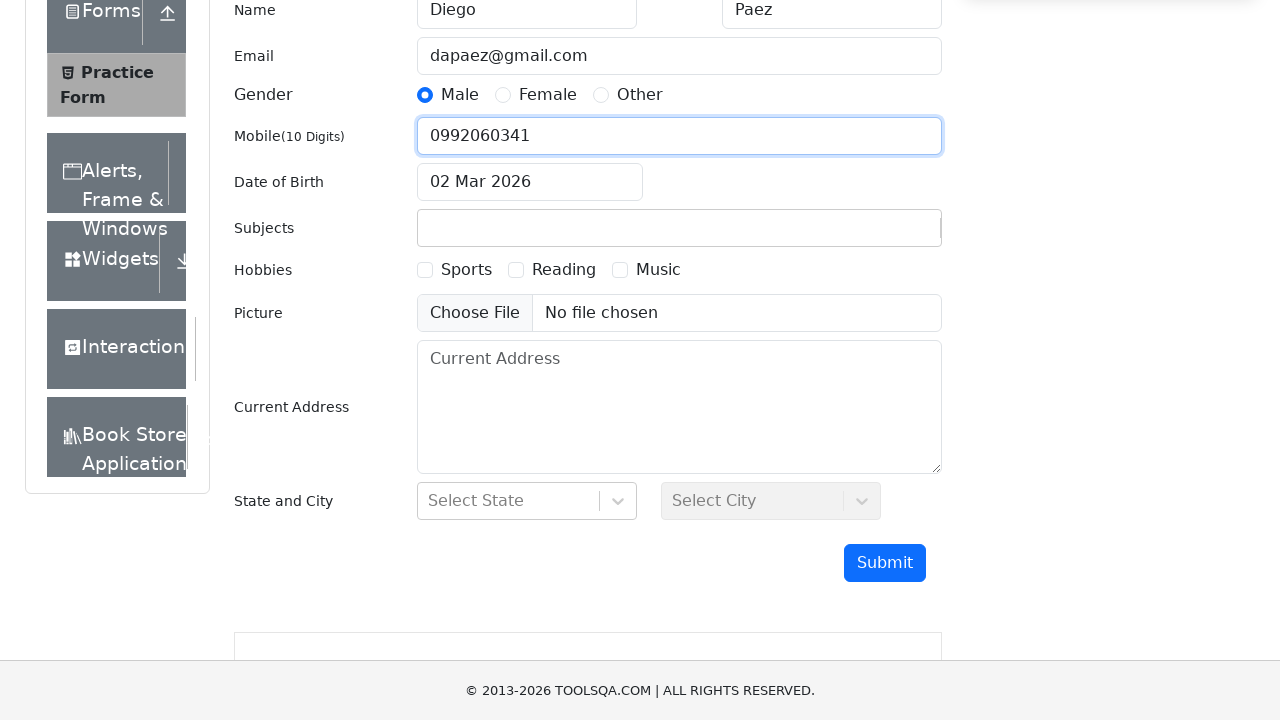

Clicked date of birth input field to open date picker at (530, 182) on #dateOfBirthInput
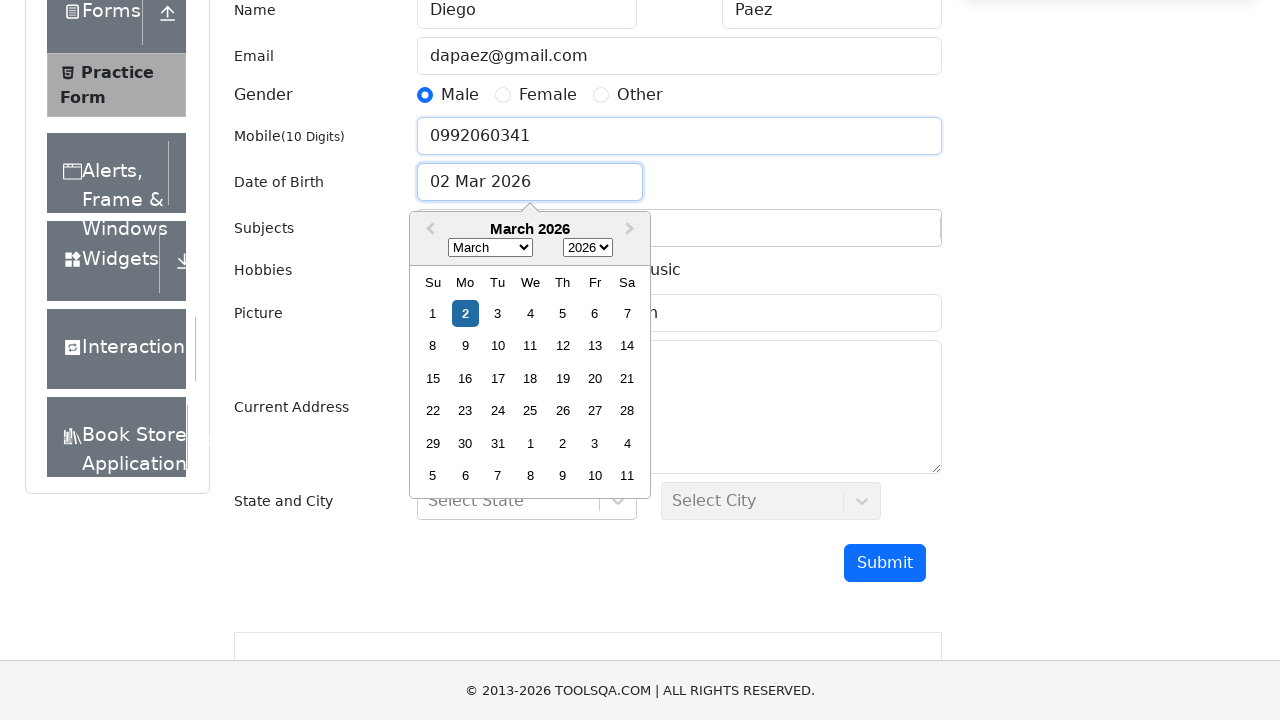

Selected year 1998 from date picker on .react-datepicker__year-select
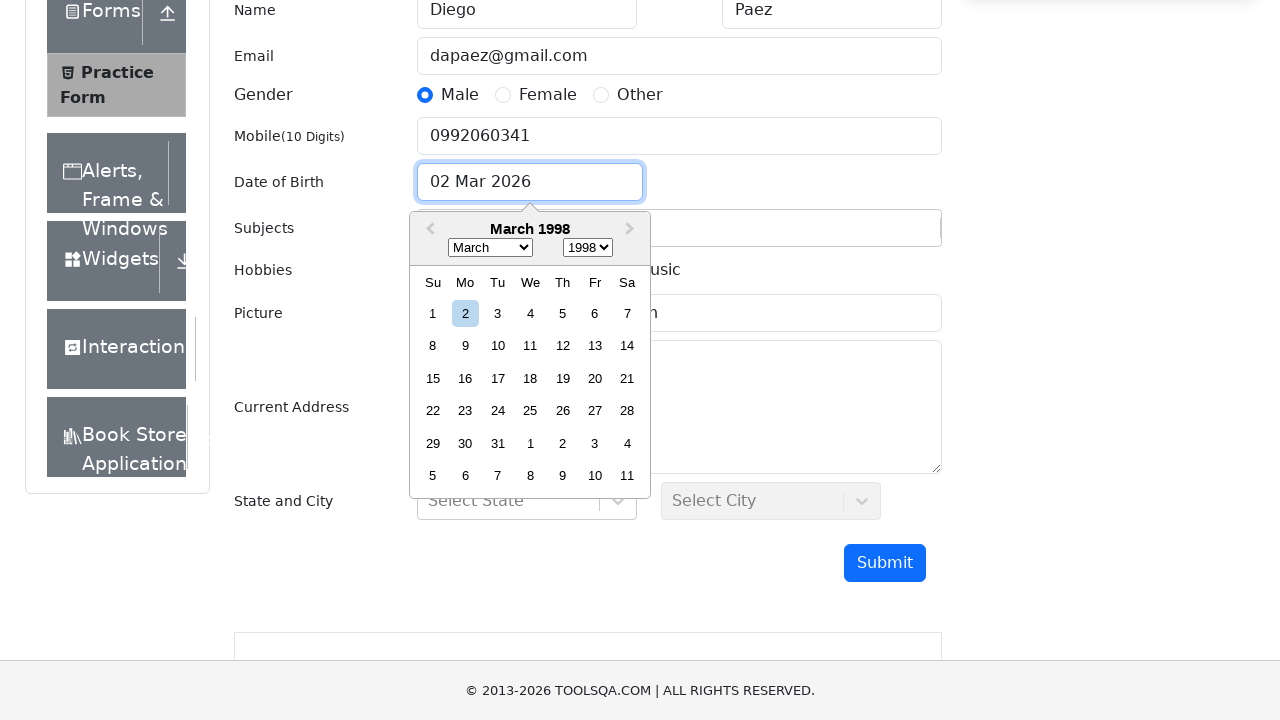

Selected March from date picker month dropdown on .react-datepicker__month-select
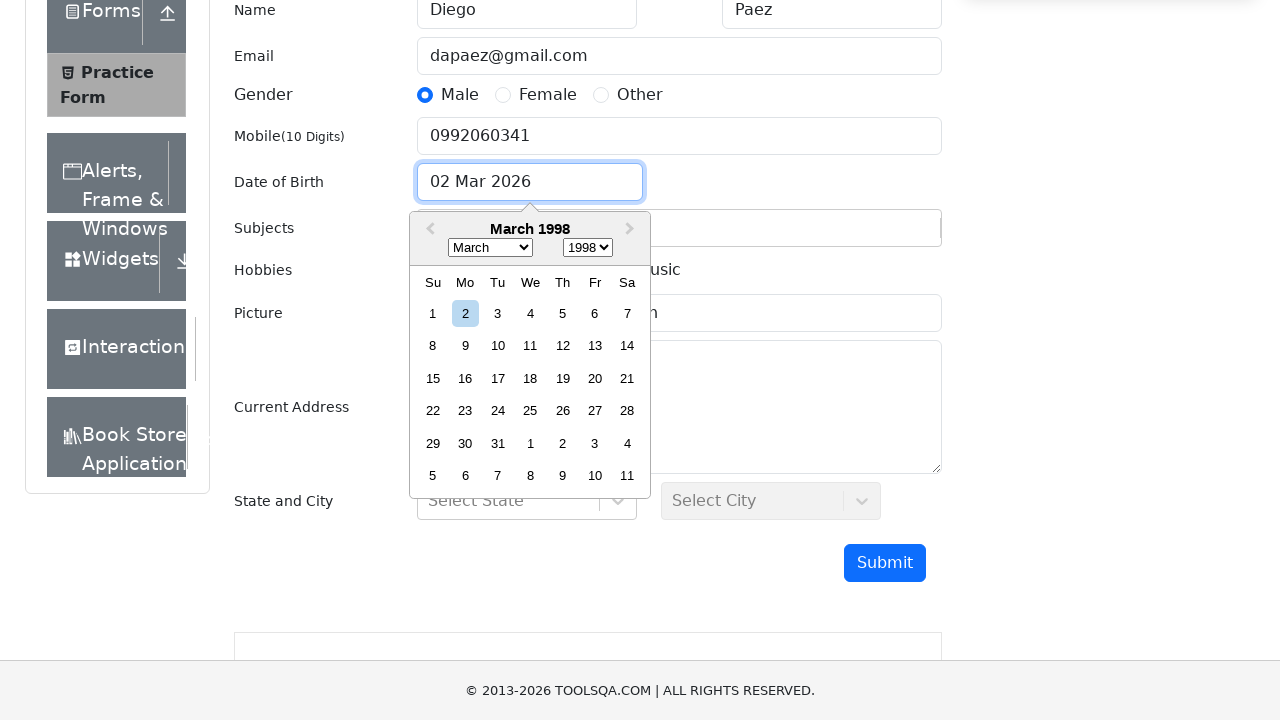

Selected day 1 from date picker at (433, 313) on .react-datepicker__day--001
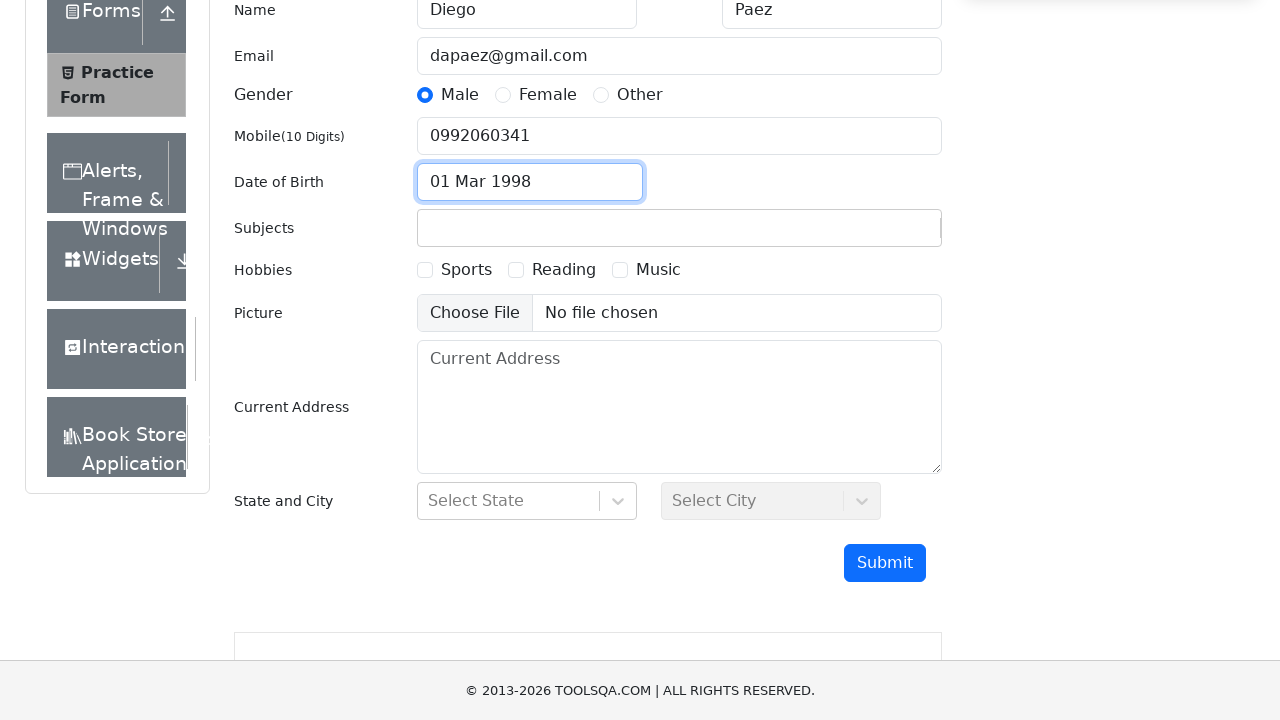

Scrolled down 200px to view more form fields
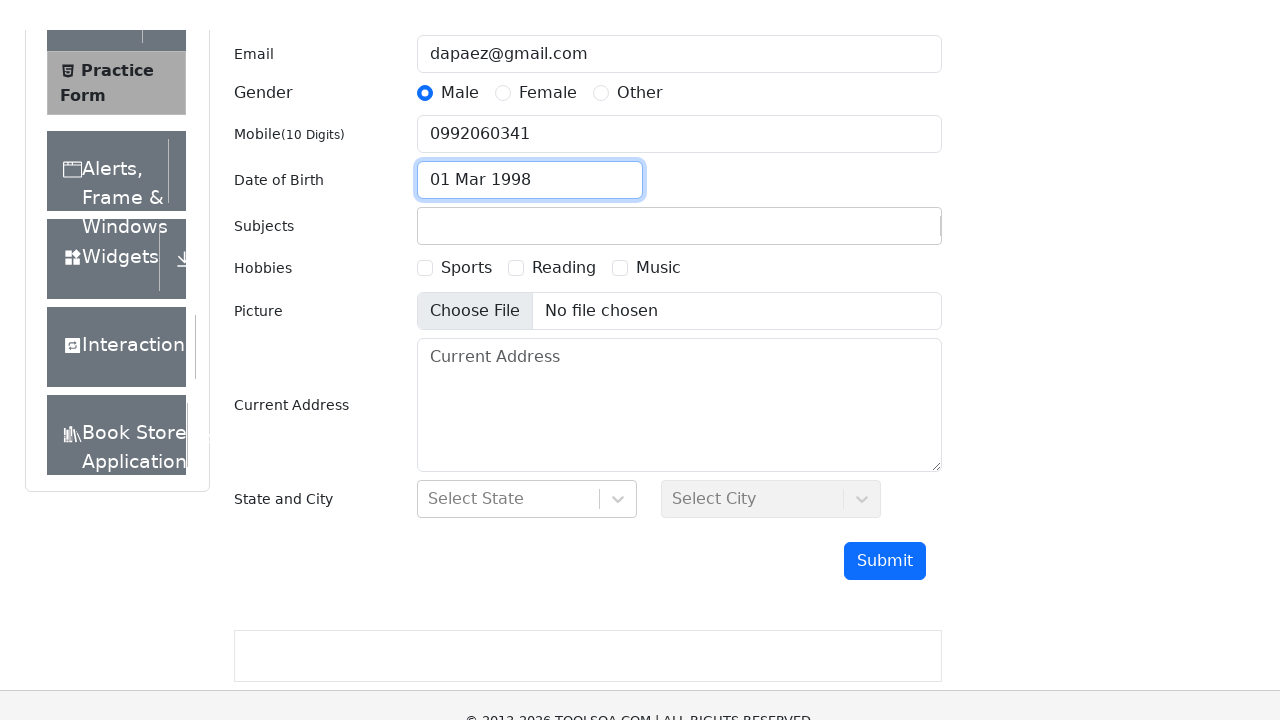

Filled subjects input with 'Maths' on #subjectsInput
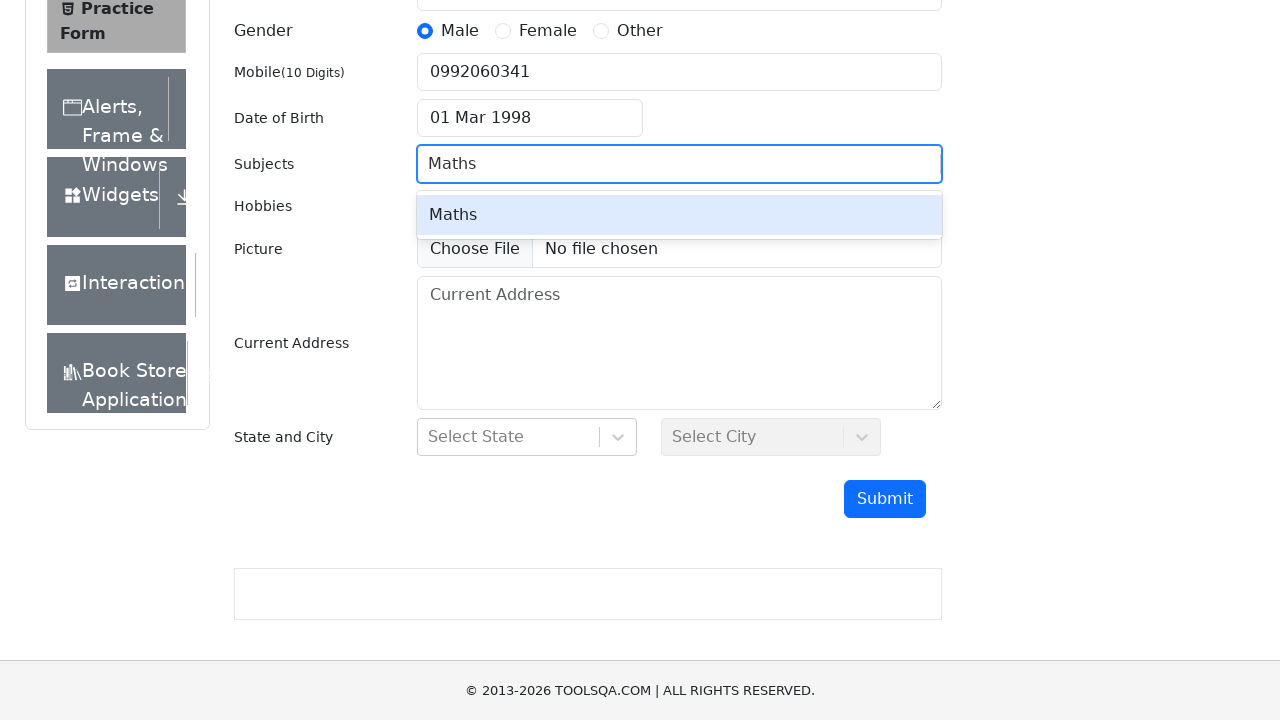

Pressed Enter to add Maths subject
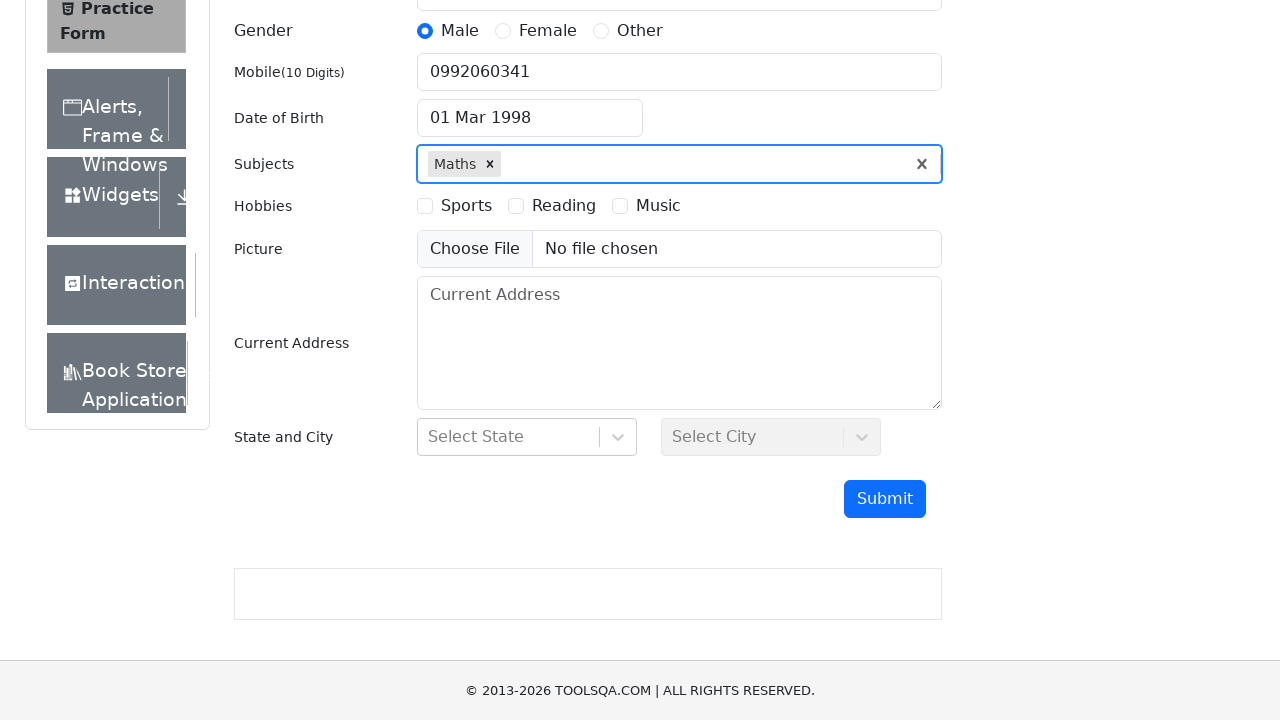

Filled subjects input with 'English' on #subjectsInput
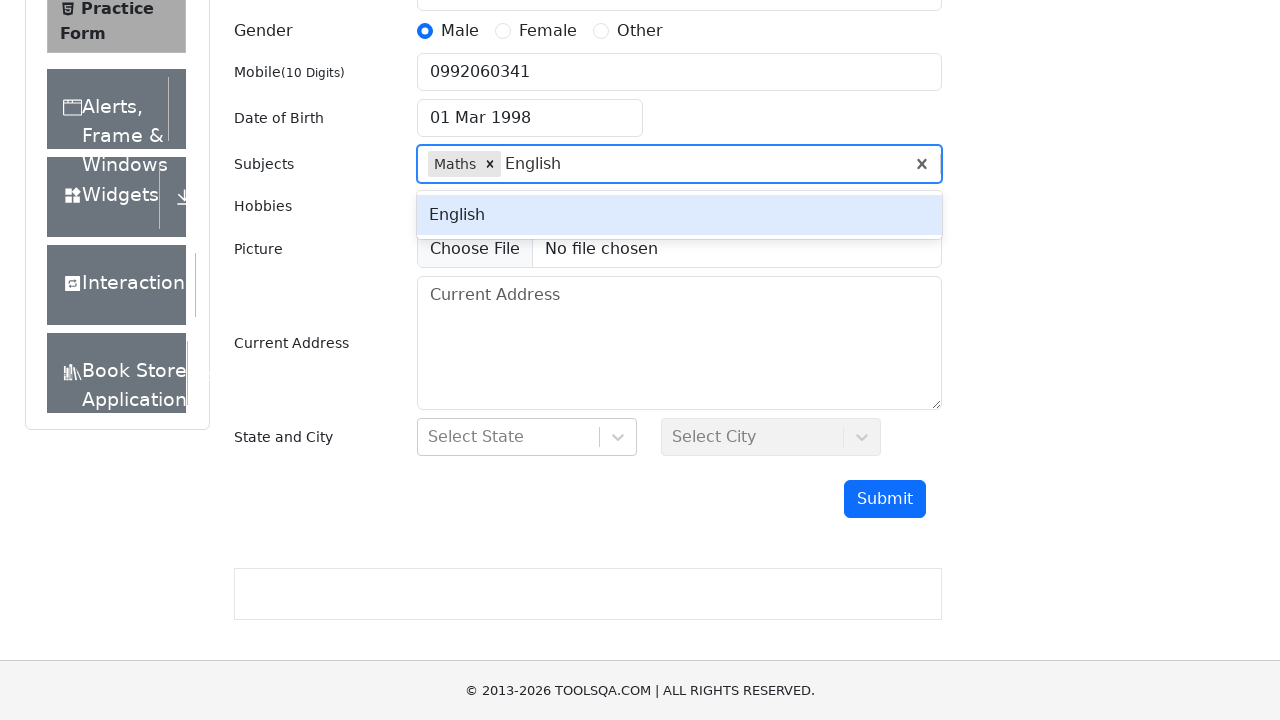

Pressed Enter to add English subject
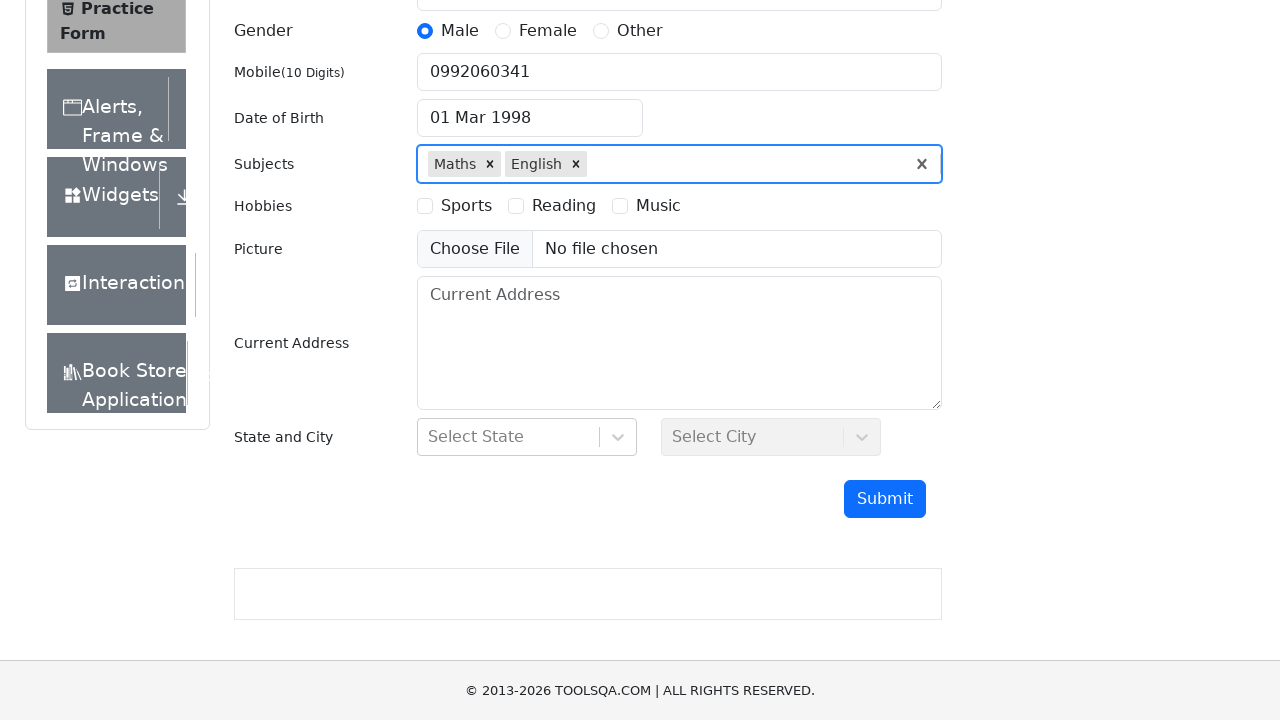

Selected Sports hobby checkbox at (466, 206) on label[for='hobbies-checkbox-1']
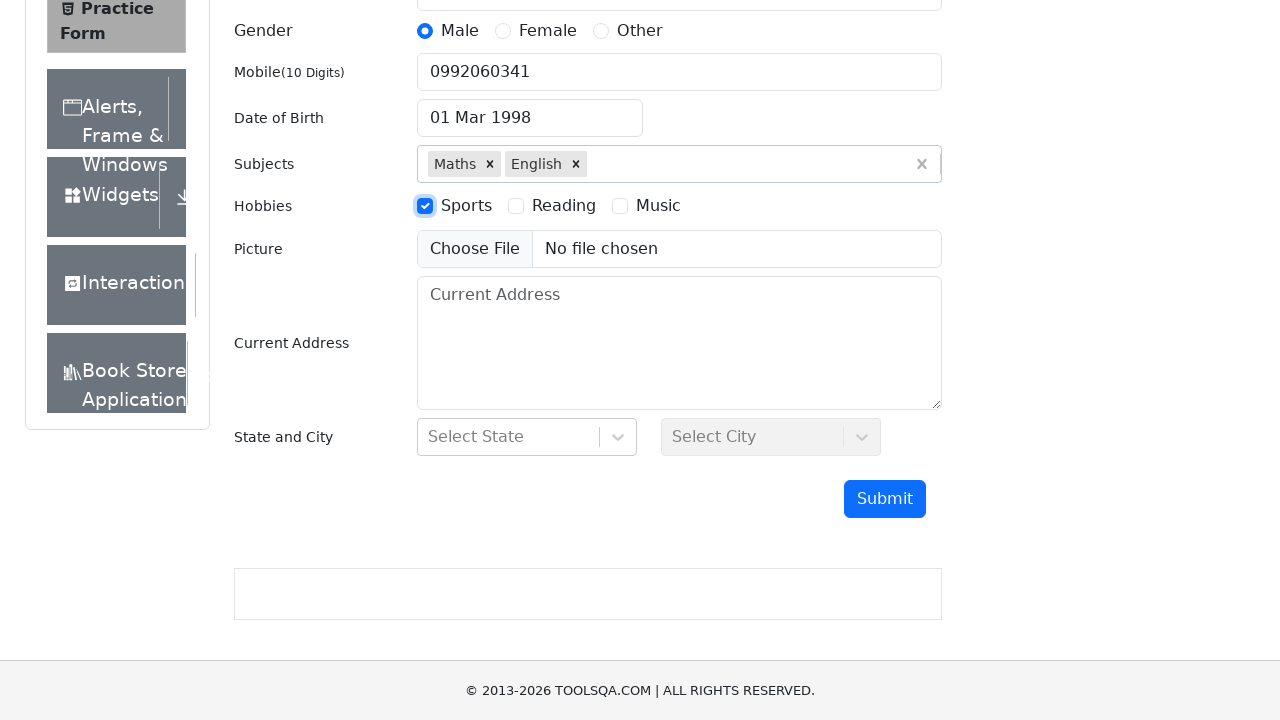

Filled current address field with 'Quito-Ecuador' on #currentAddress
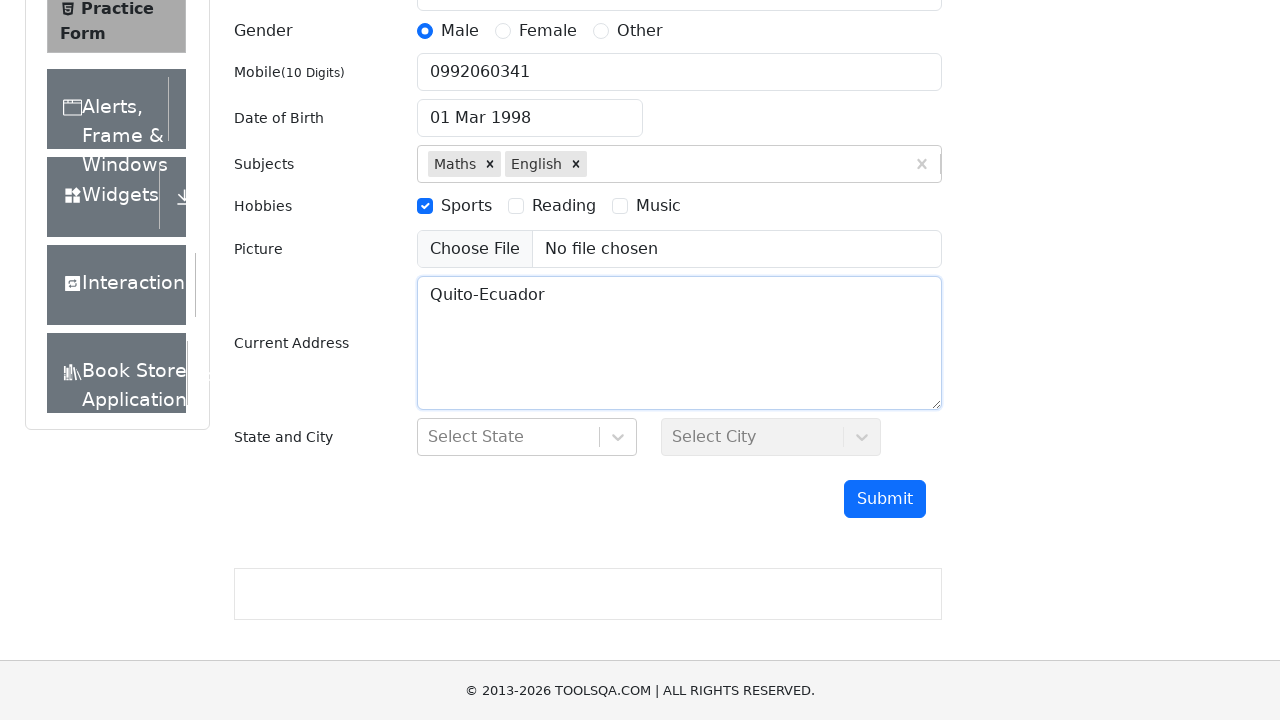

Scrolled down 200px to view state and city fields
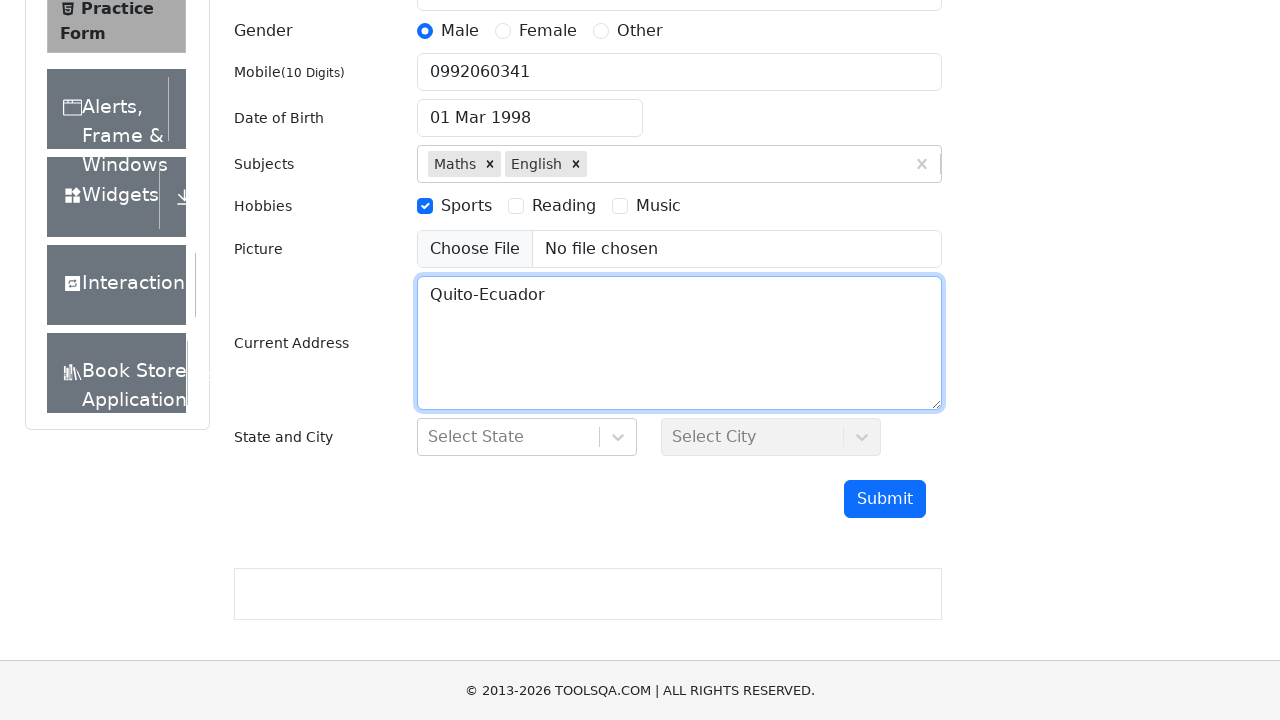

Filled state input field with 'NCR' on #react-select-3-input
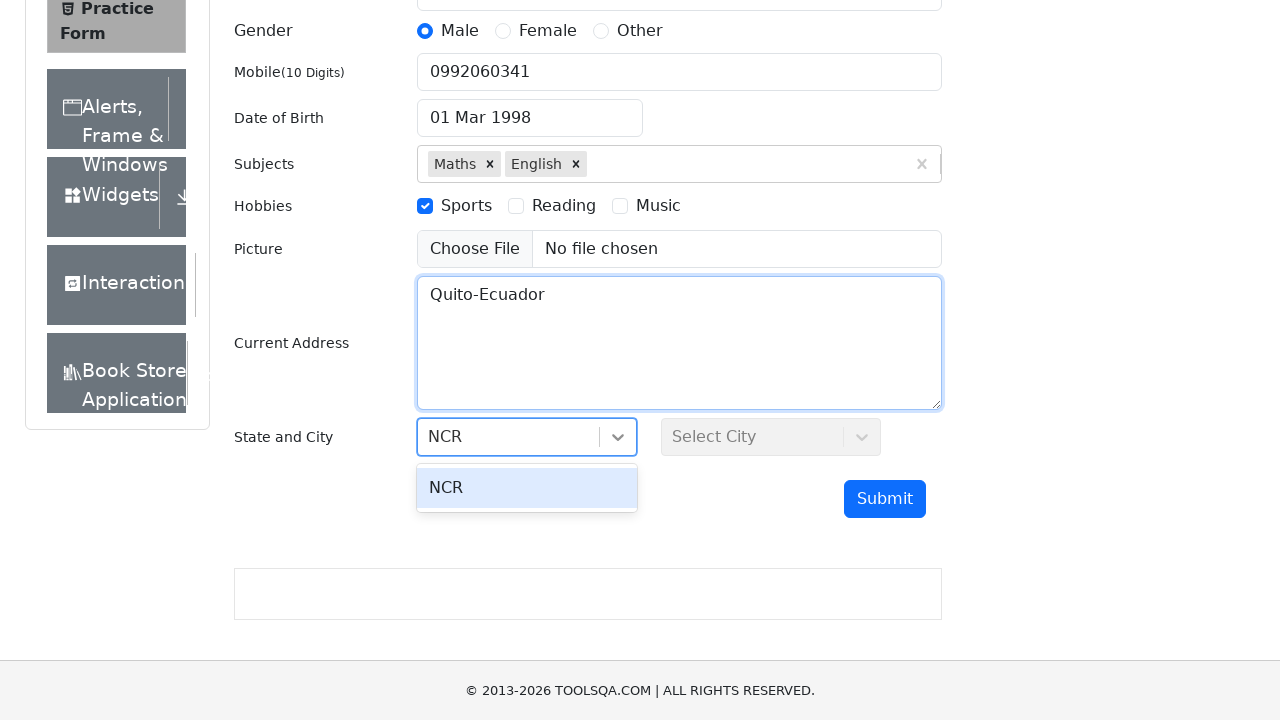

Pressed Enter to select NCR state
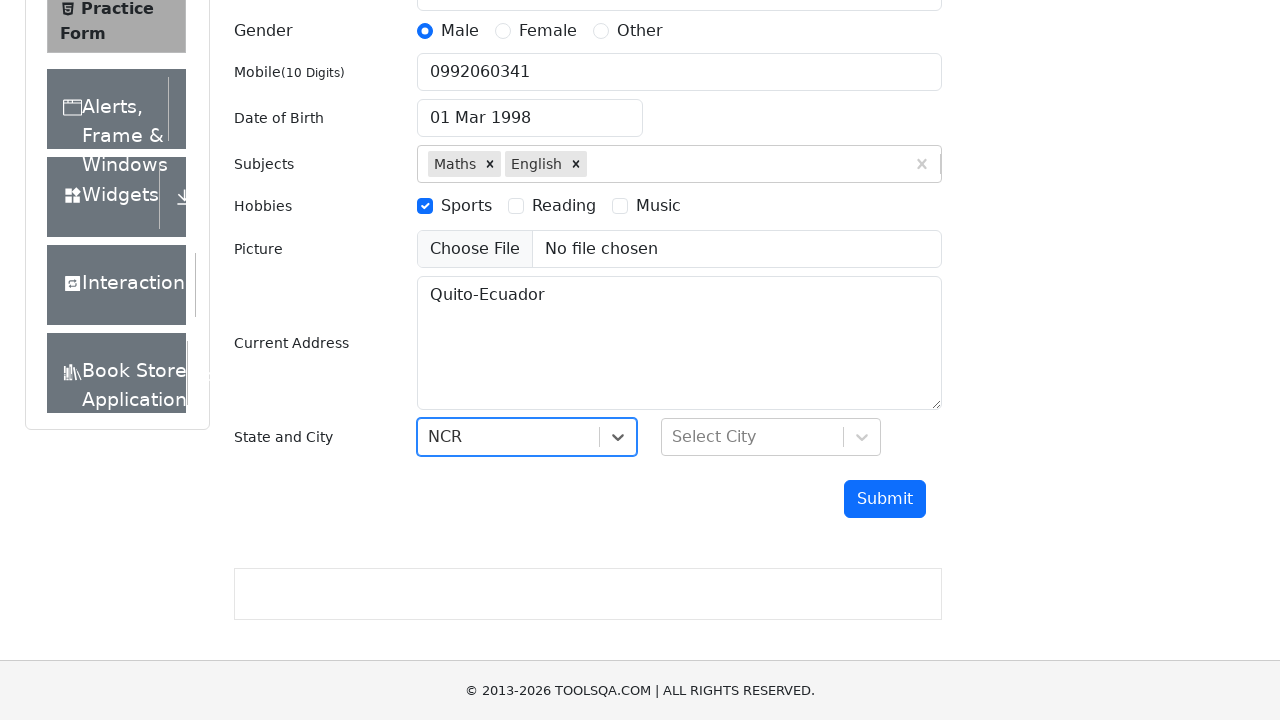

Filled city input field with 'Delhi' on #react-select-4-input
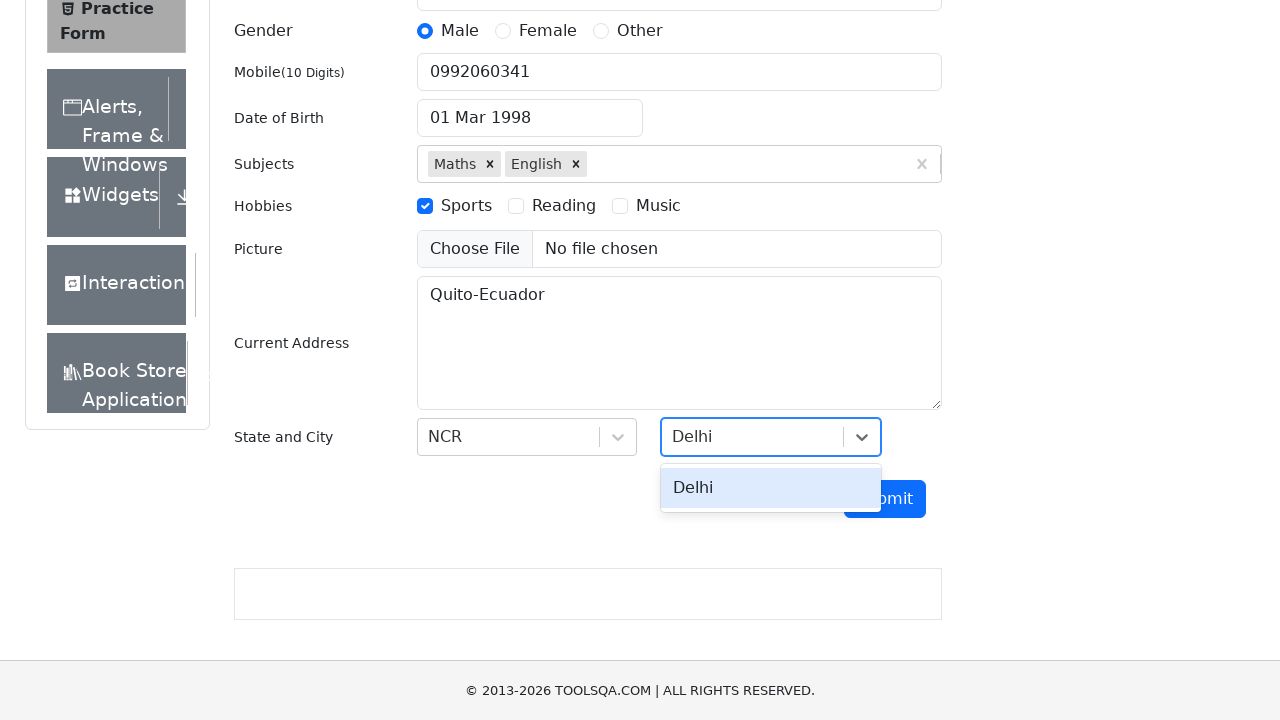

Pressed Enter to select Delhi city
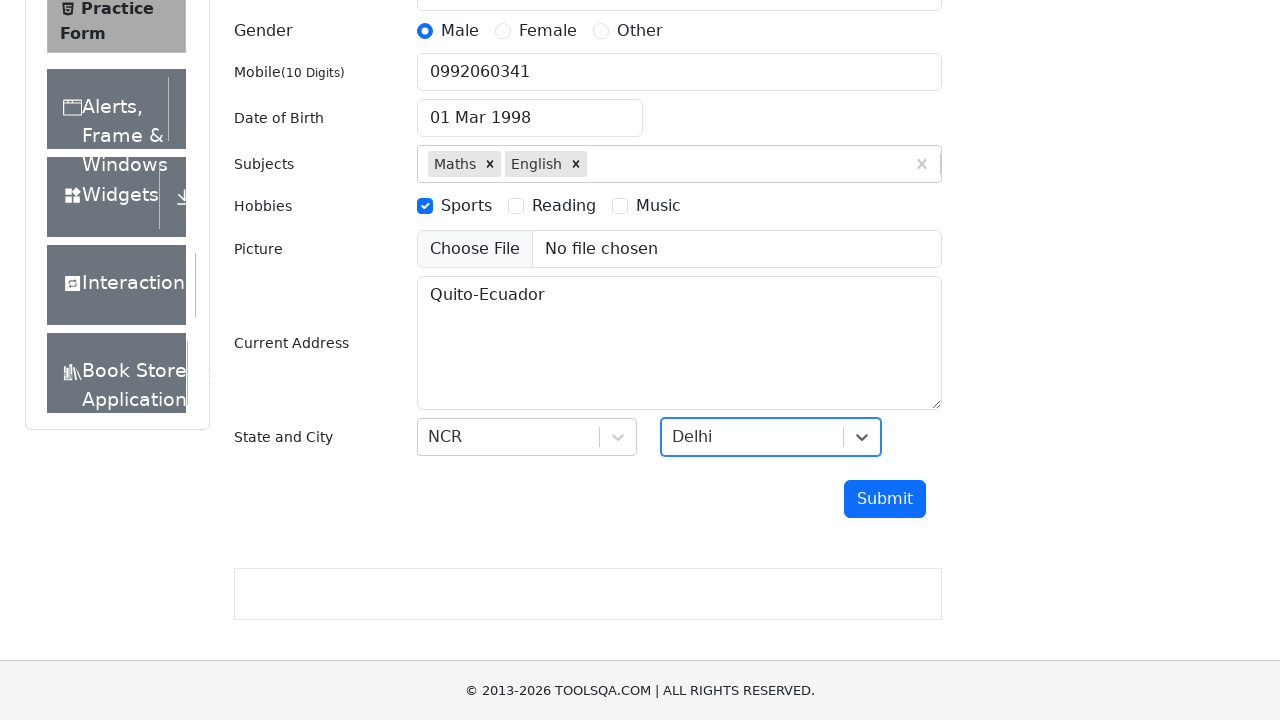

Clicked submit button to submit the form at (885, 499) on #submit
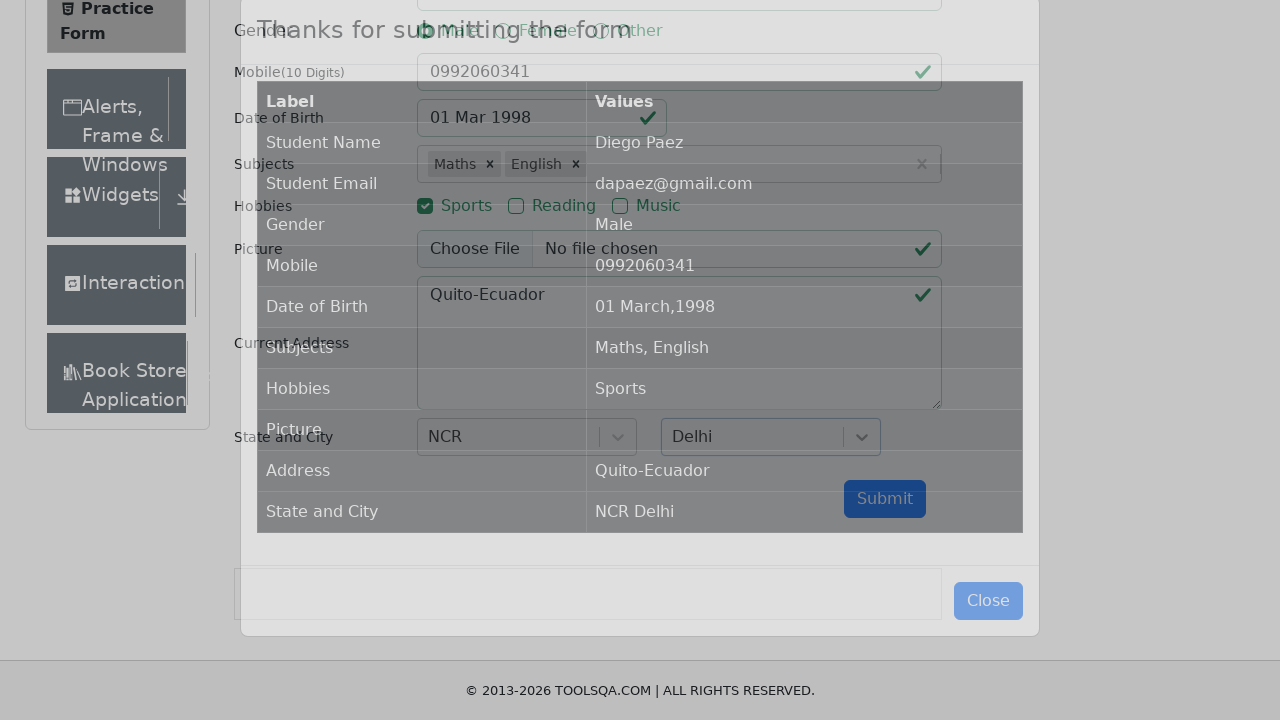

Success modal appeared confirming form submission
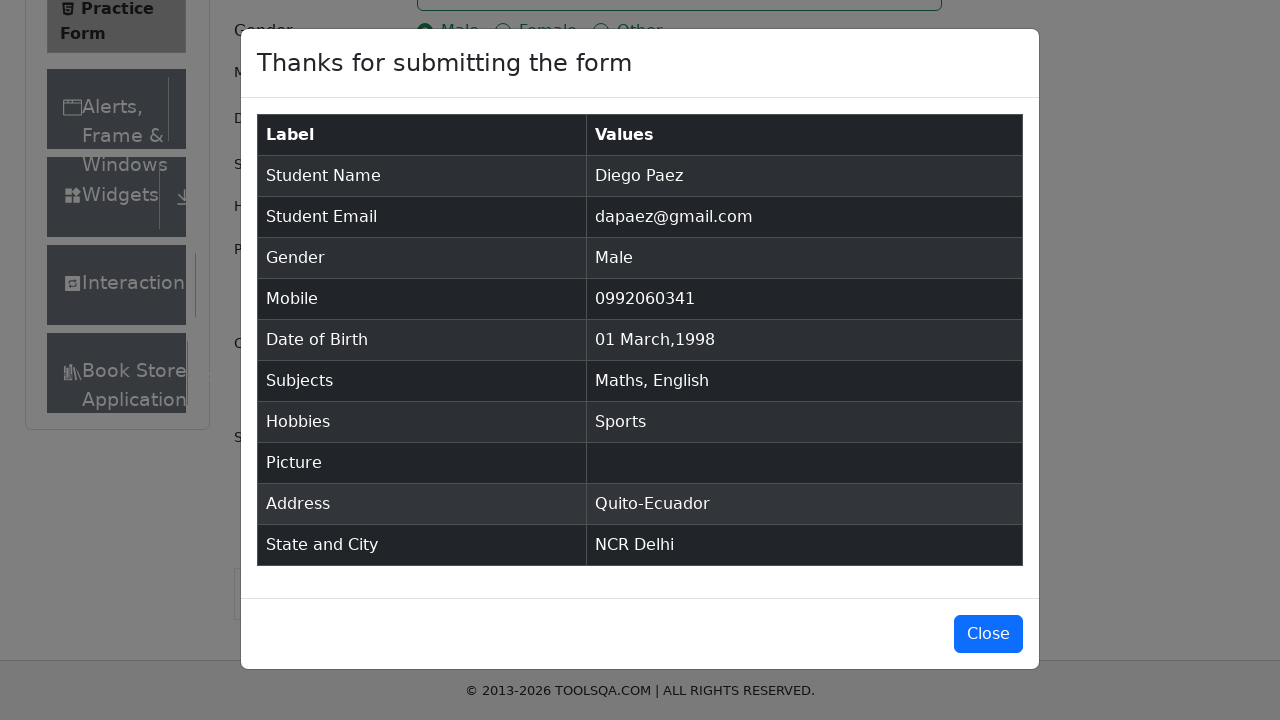

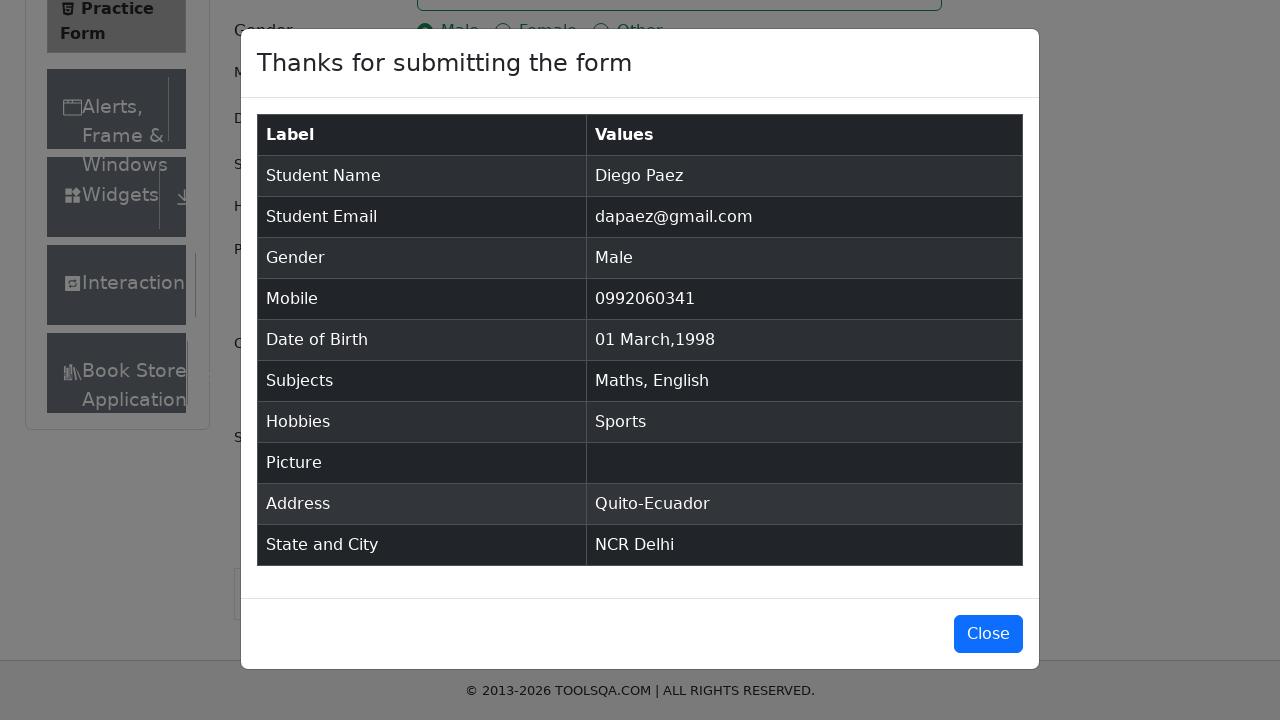